Tests data table sorting by clicking the dues column header and verifying values are sorted in ascending order (table with semantic class attributes)

Starting URL: http://the-internet.herokuapp.com/tables

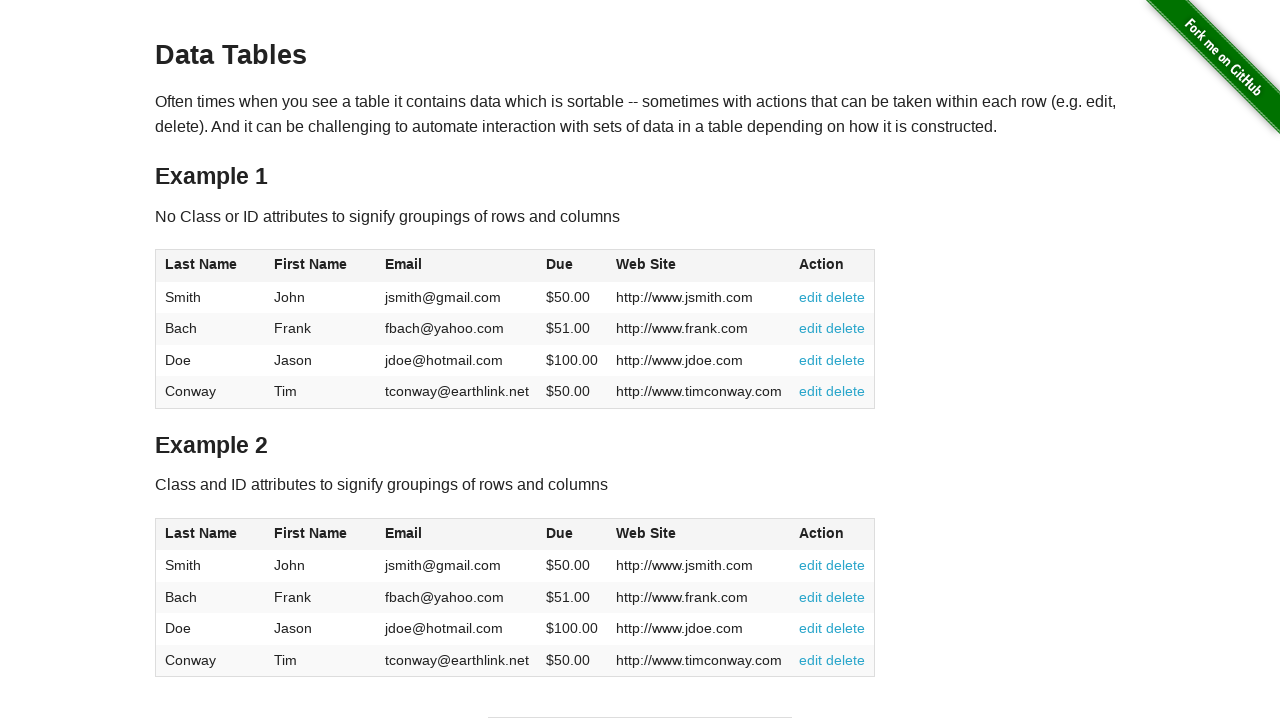

Clicked dues column header to sort in ascending order at (560, 533) on #table2 thead .dues
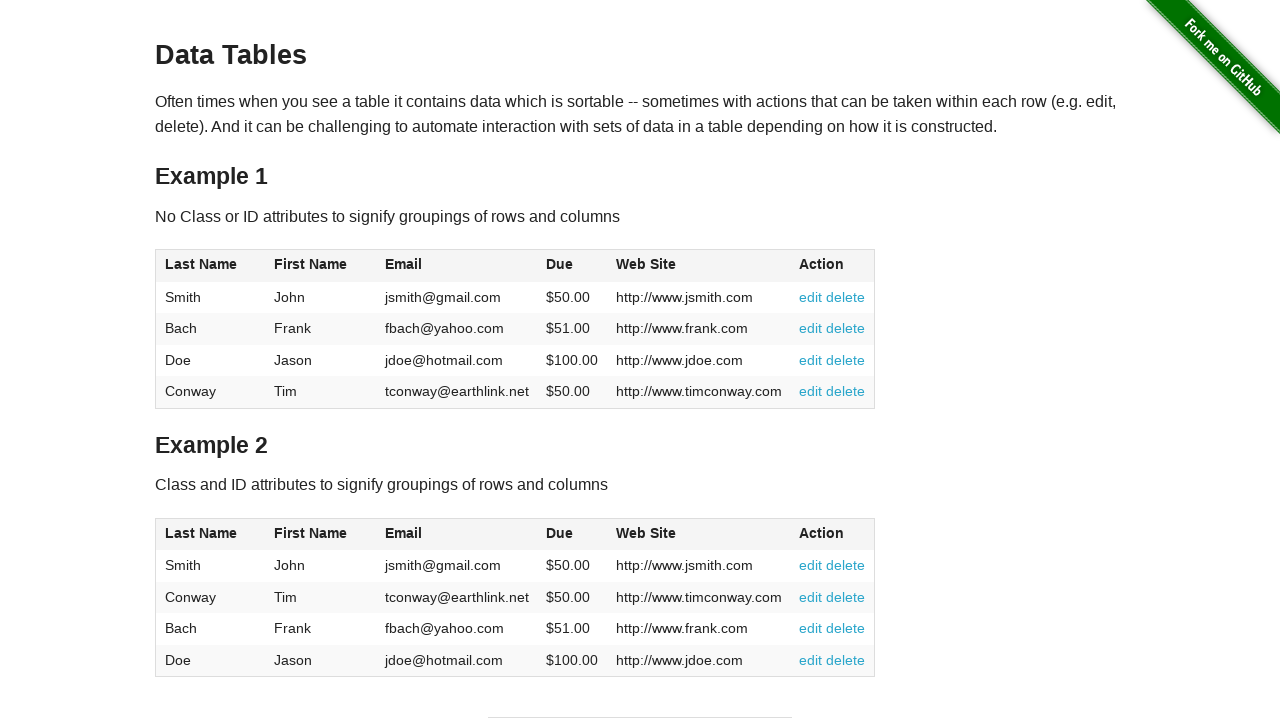

Verified dues column values are visible in sorted table
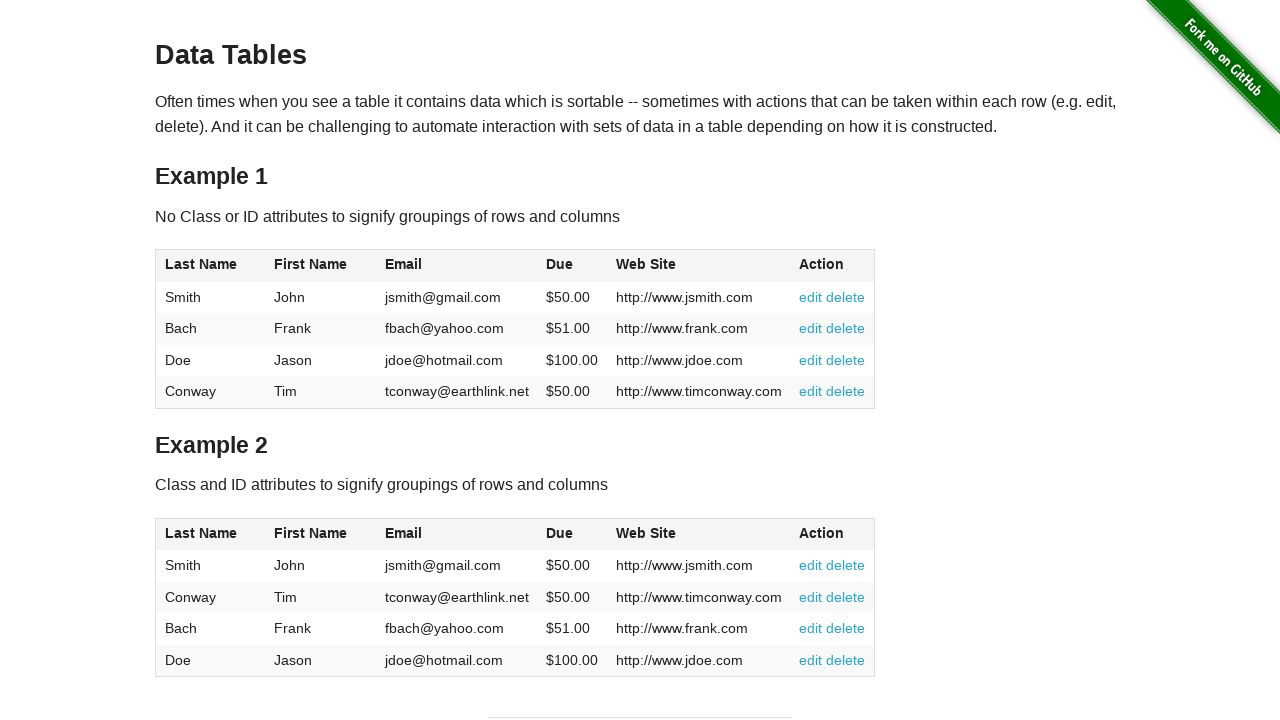

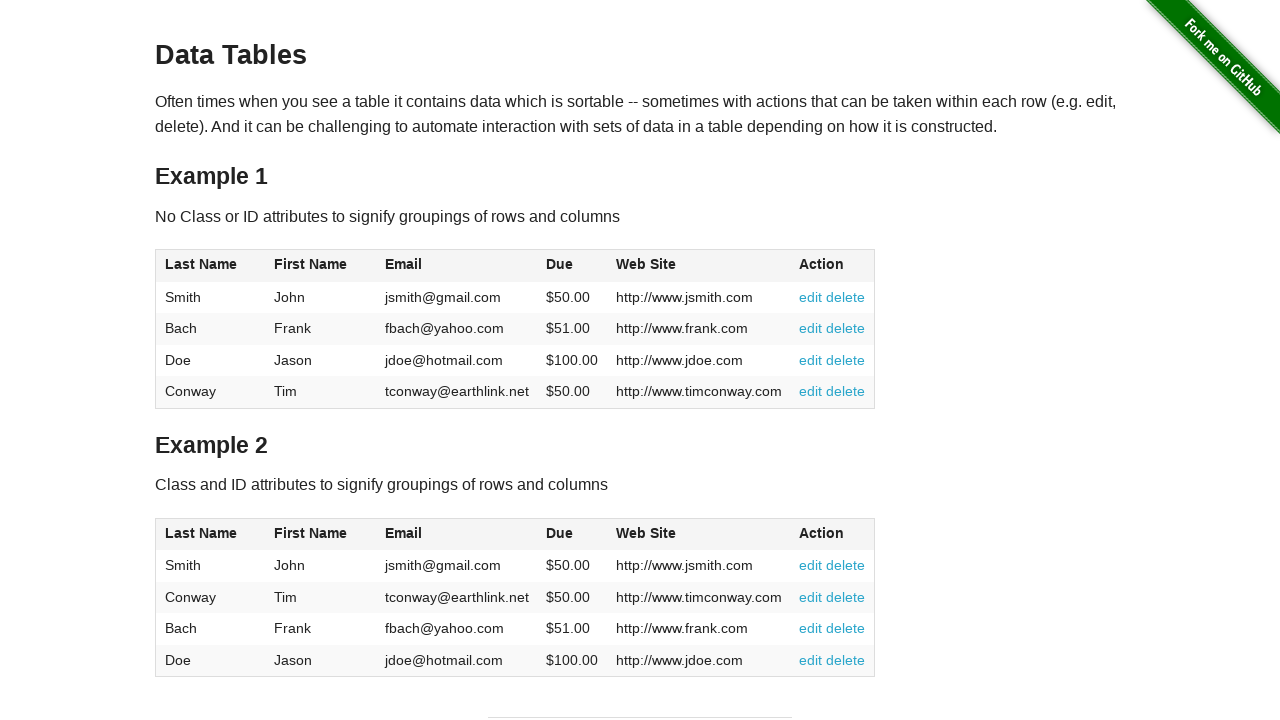